Tests accessibility, overflow, and overlap issues on the enterprise page at desktop viewport (1440x900)

Starting URL: https://businessinfinity.asisaga.com/enterprise

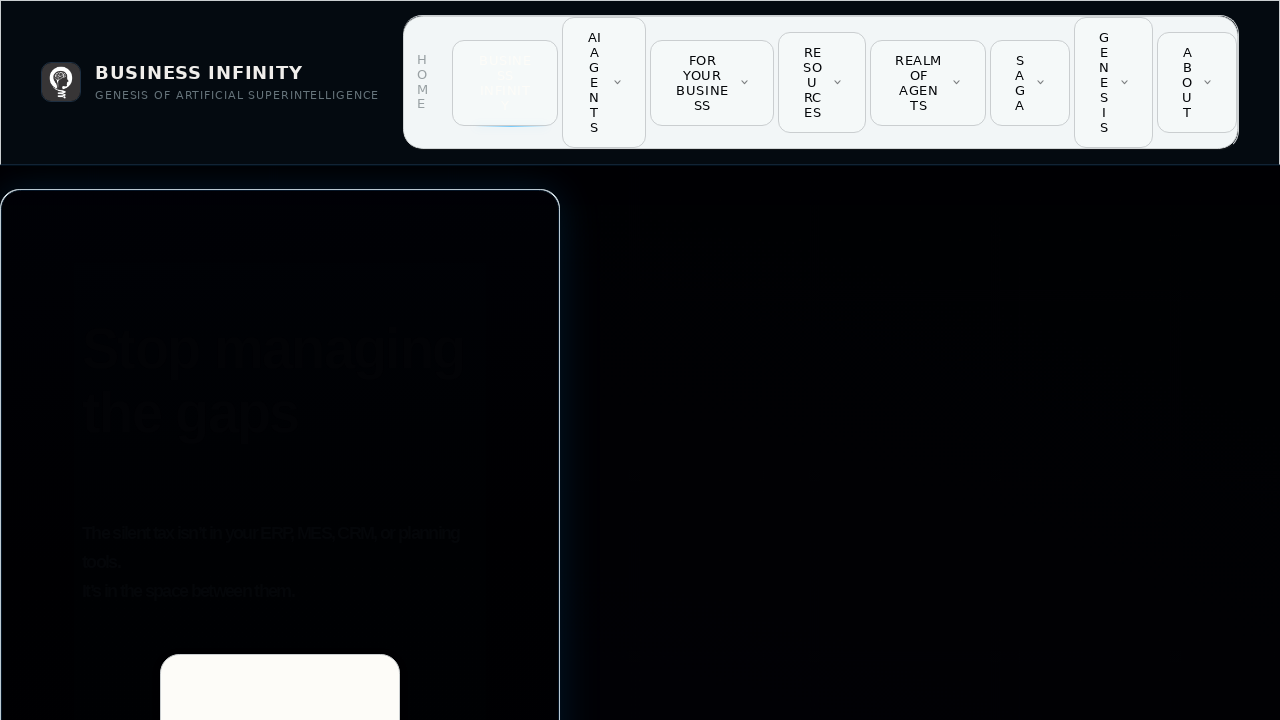

Set viewport to desktop size (1440x900)
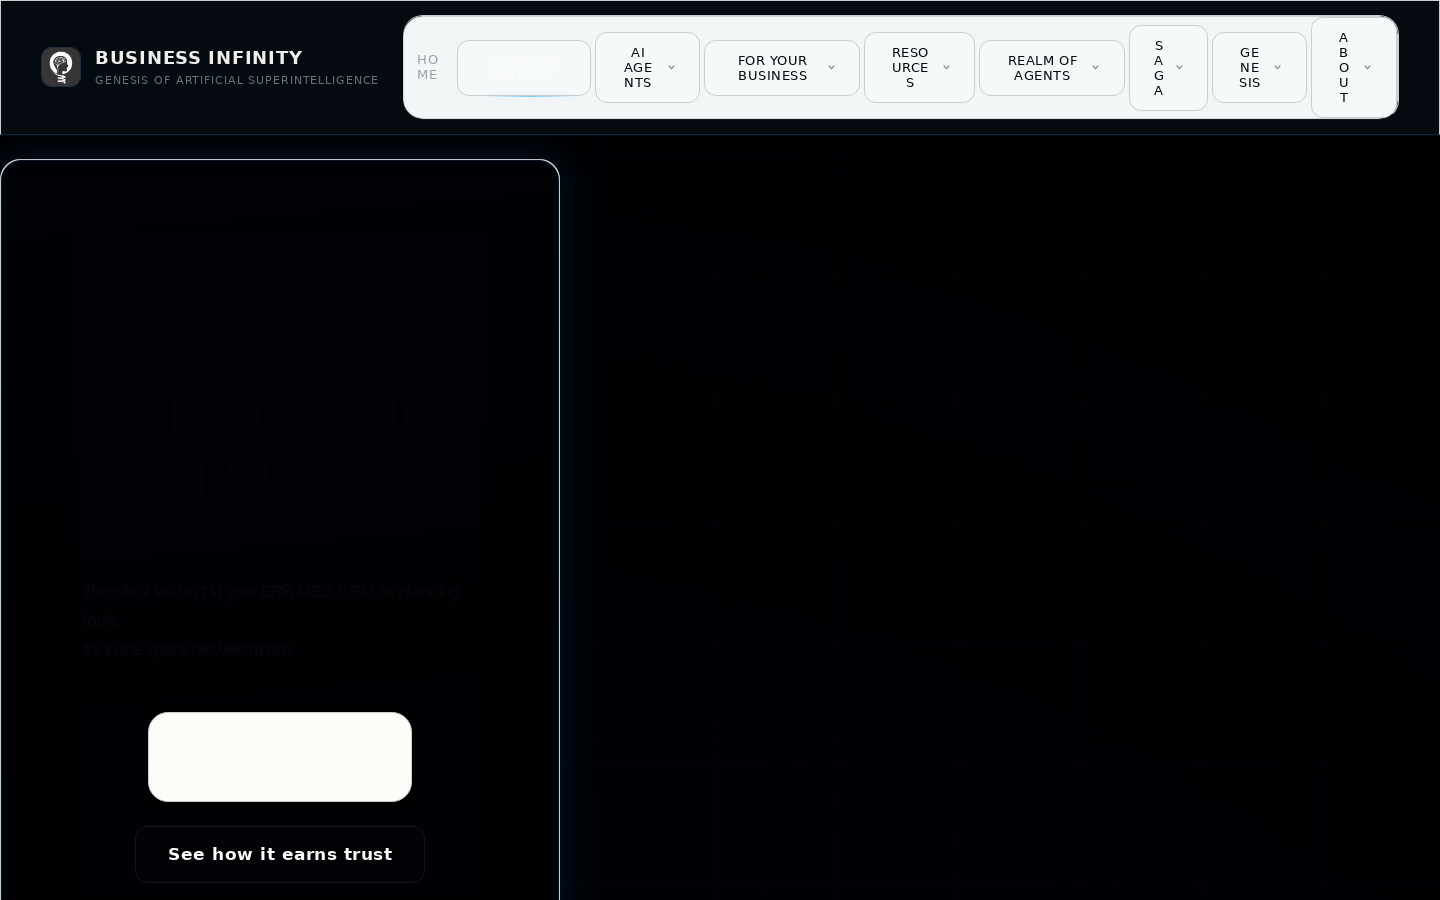

Page content loaded (domcontentloaded)
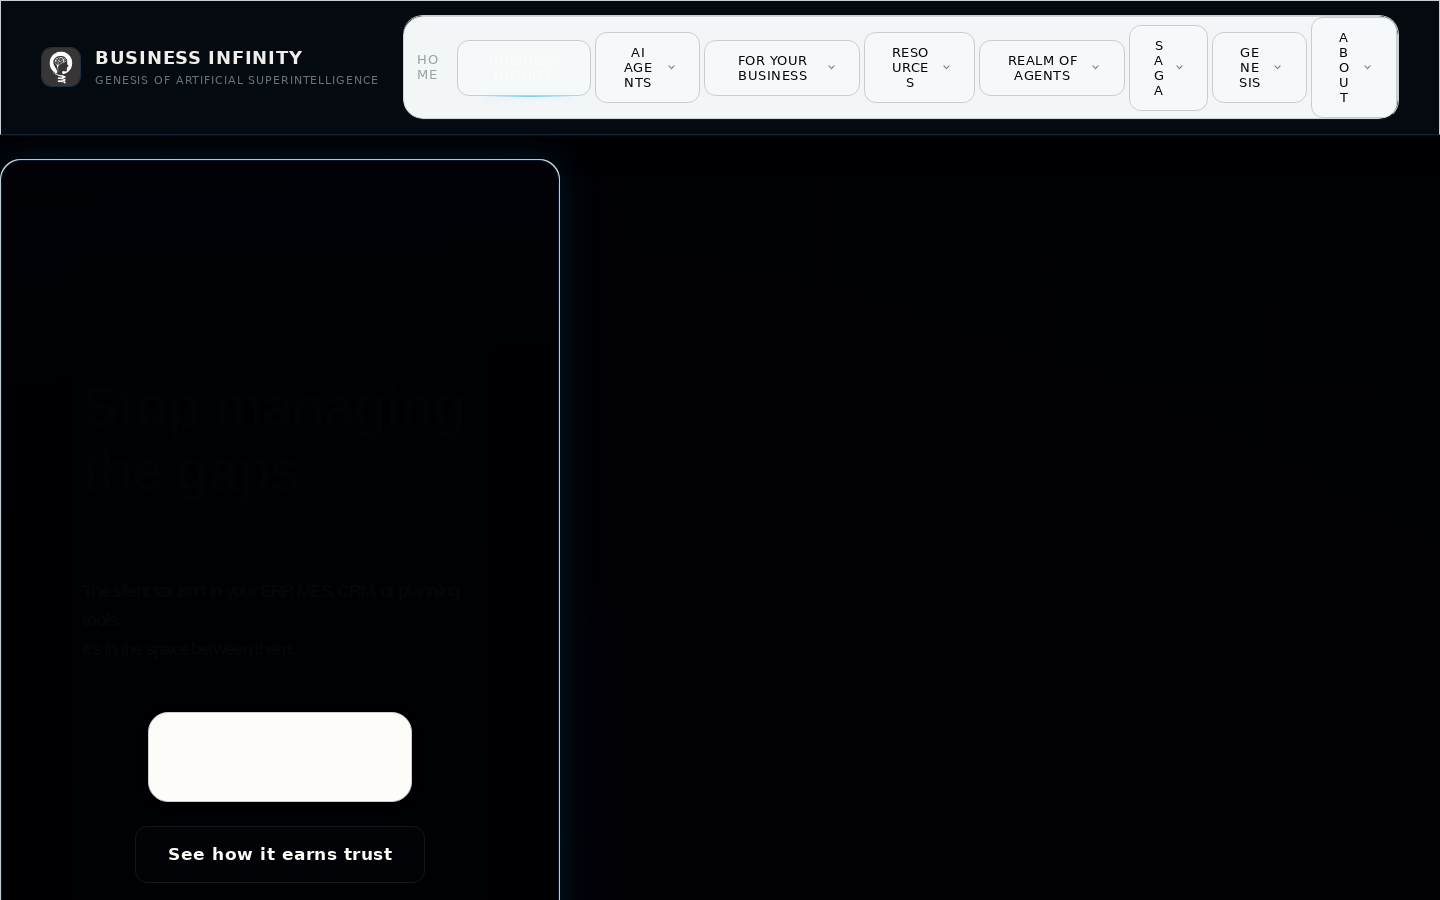

Main content (body) is visible
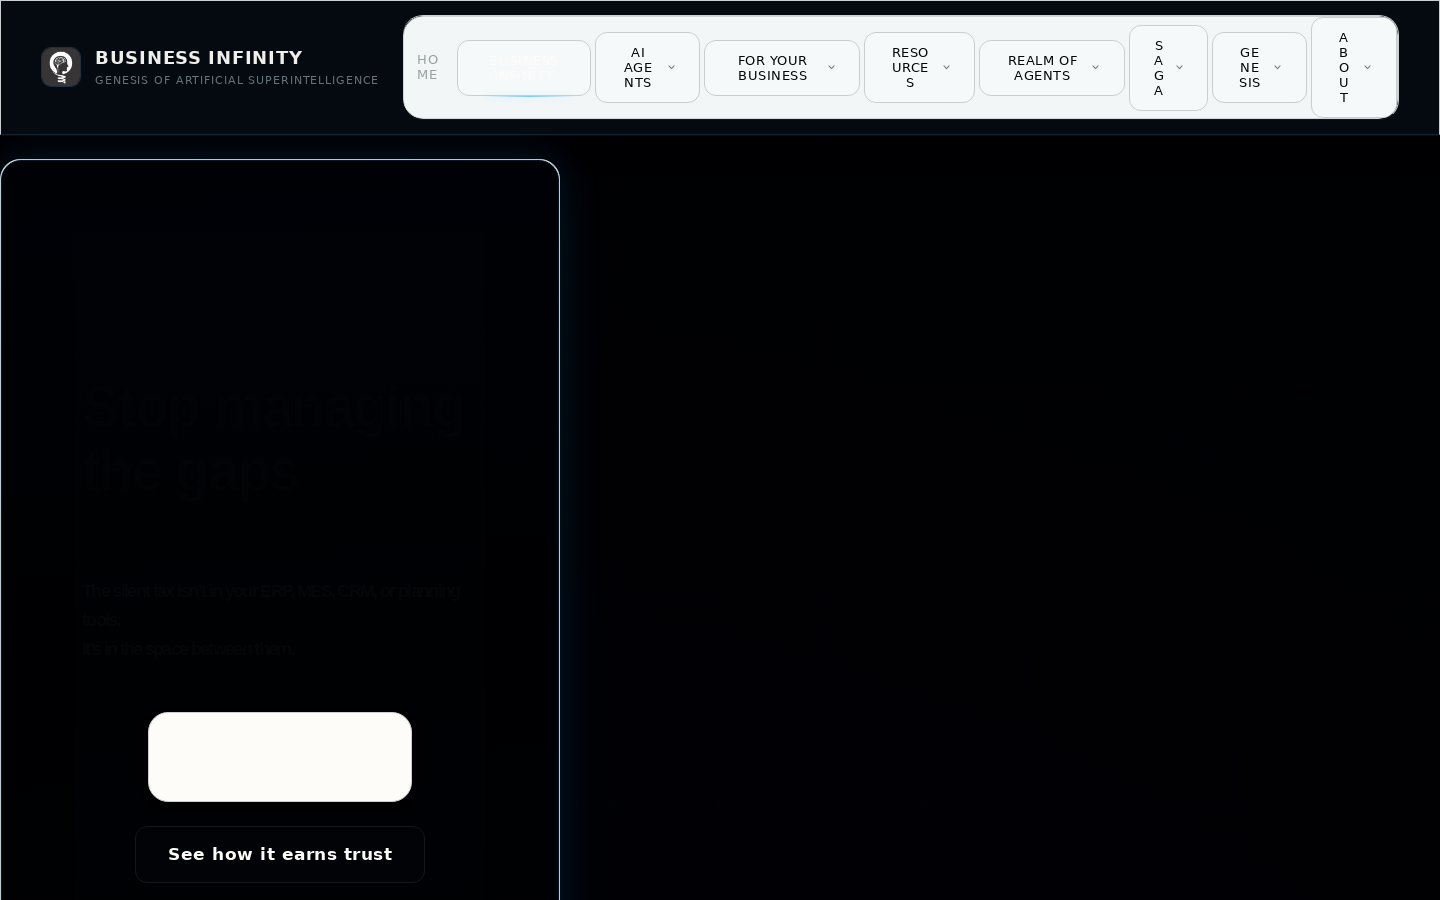

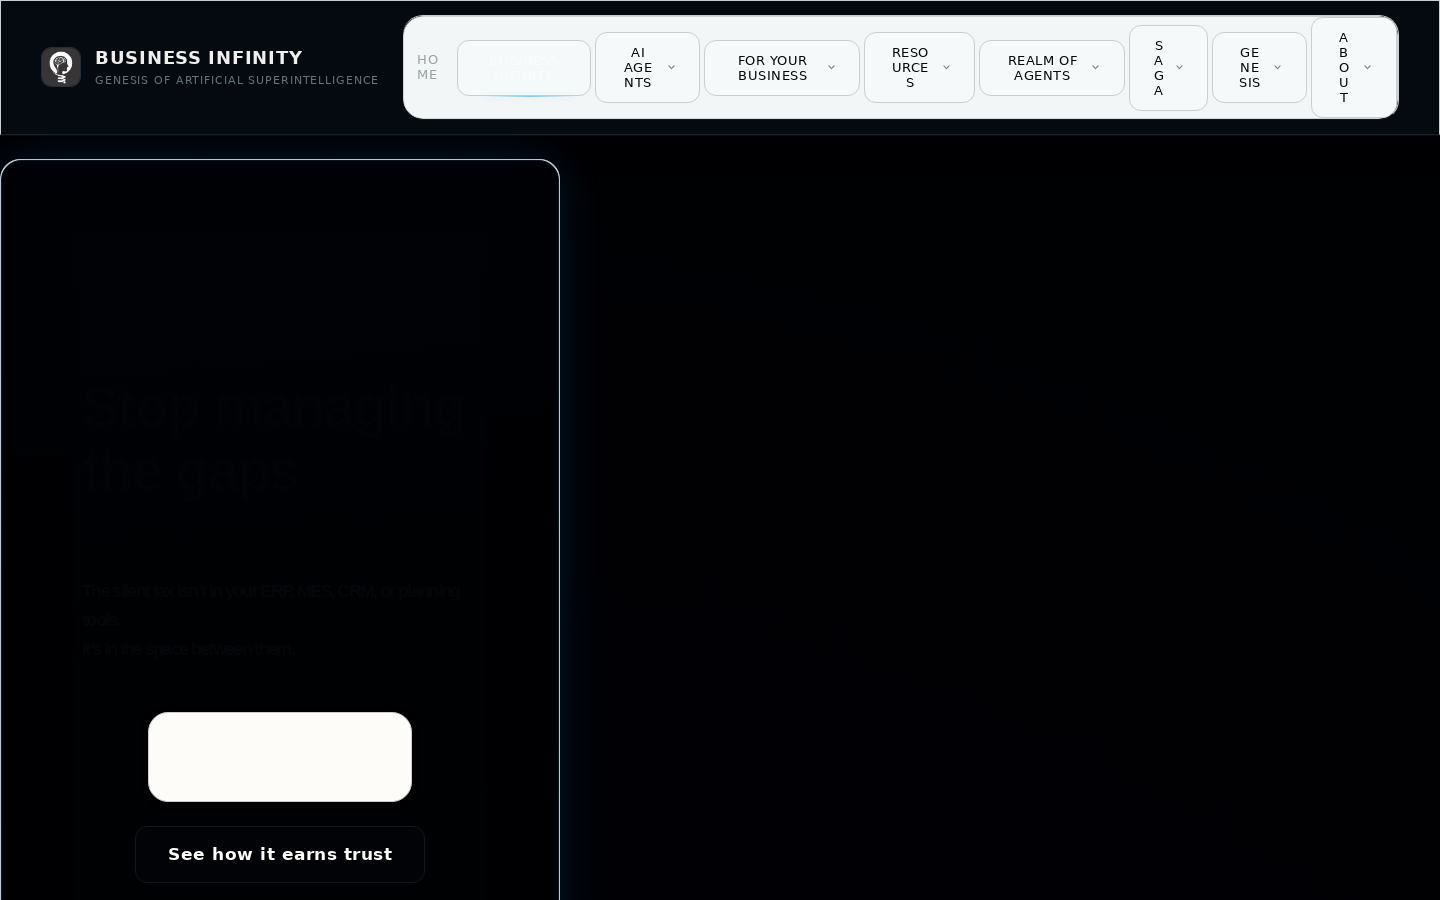